Tests invalid password scenario on a demo login page and verifies the error message

Starting URL: https://the-internet.herokuapp.com/login

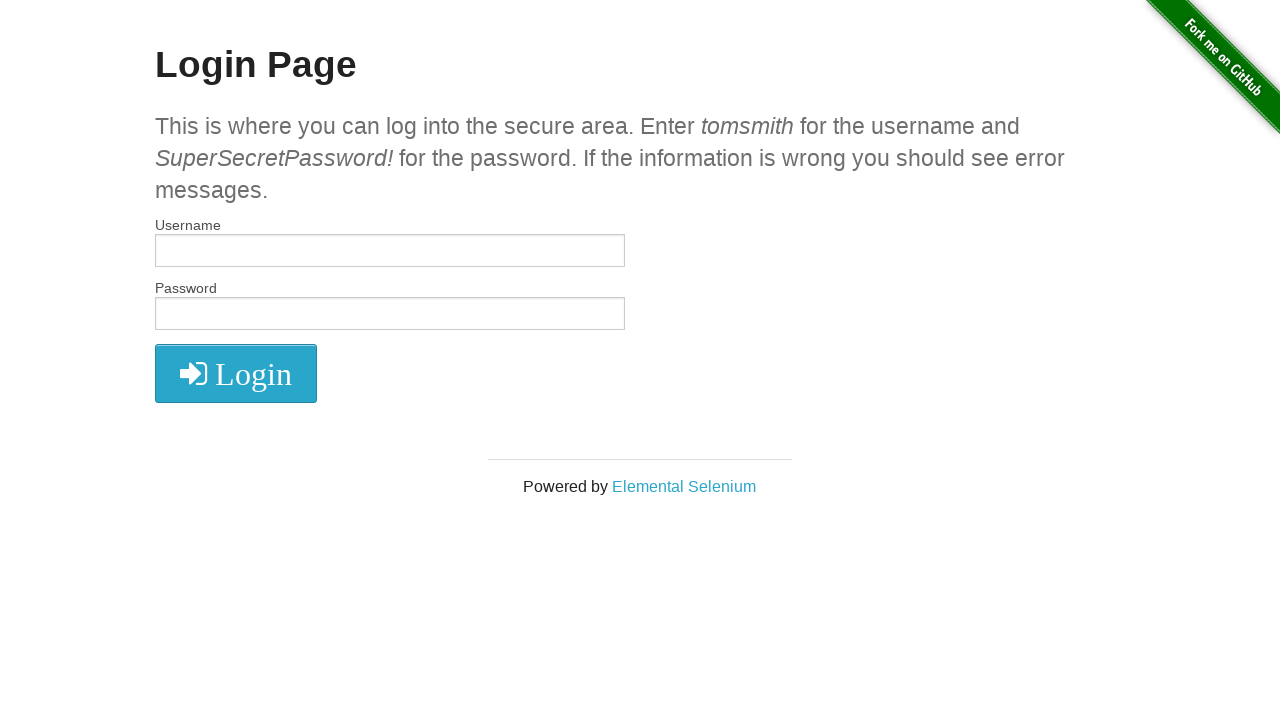

Filled username field with 'tomsmith' on #username
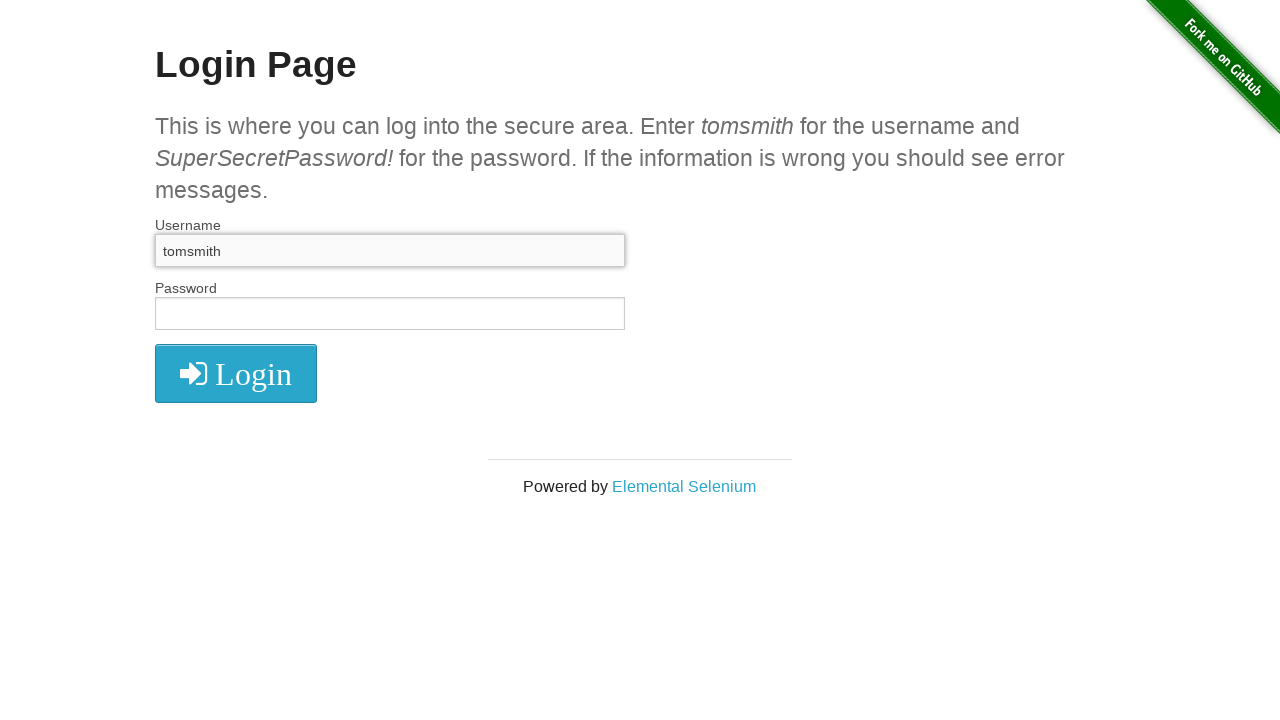

Filled password field with invalid password 'SuperSecretPassword' on #password
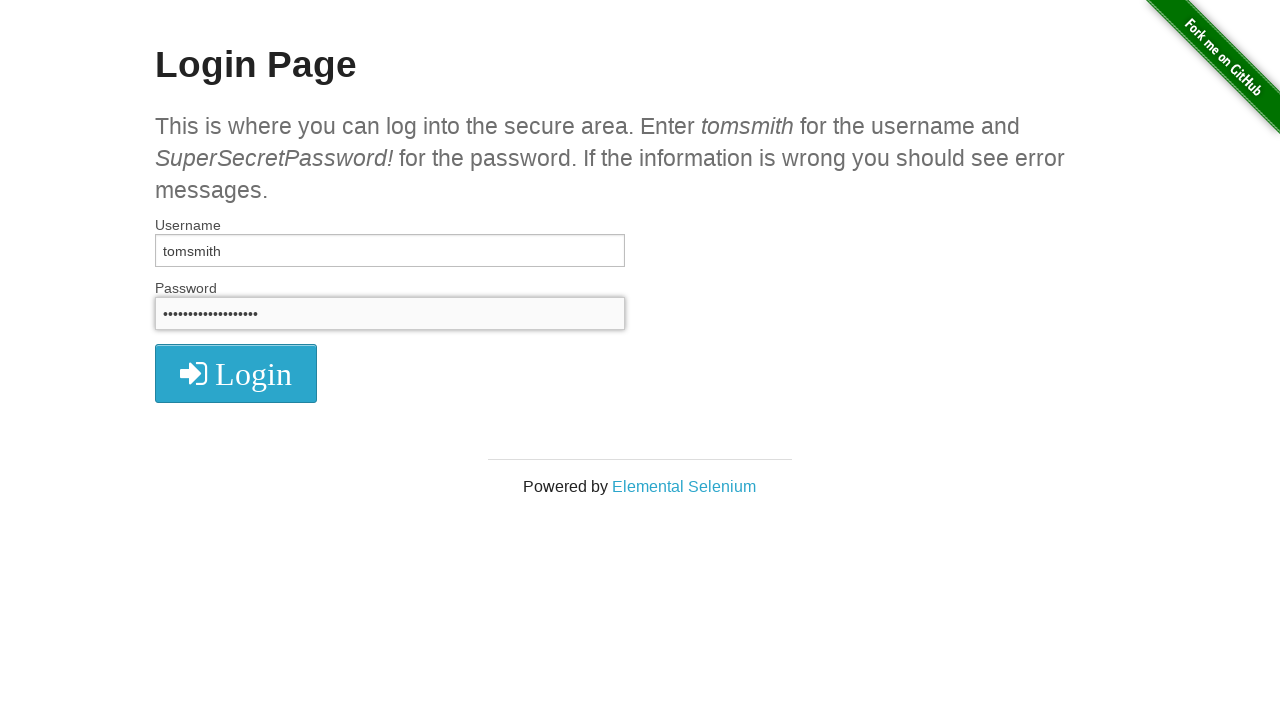

Clicked login button at (236, 373) on .radius
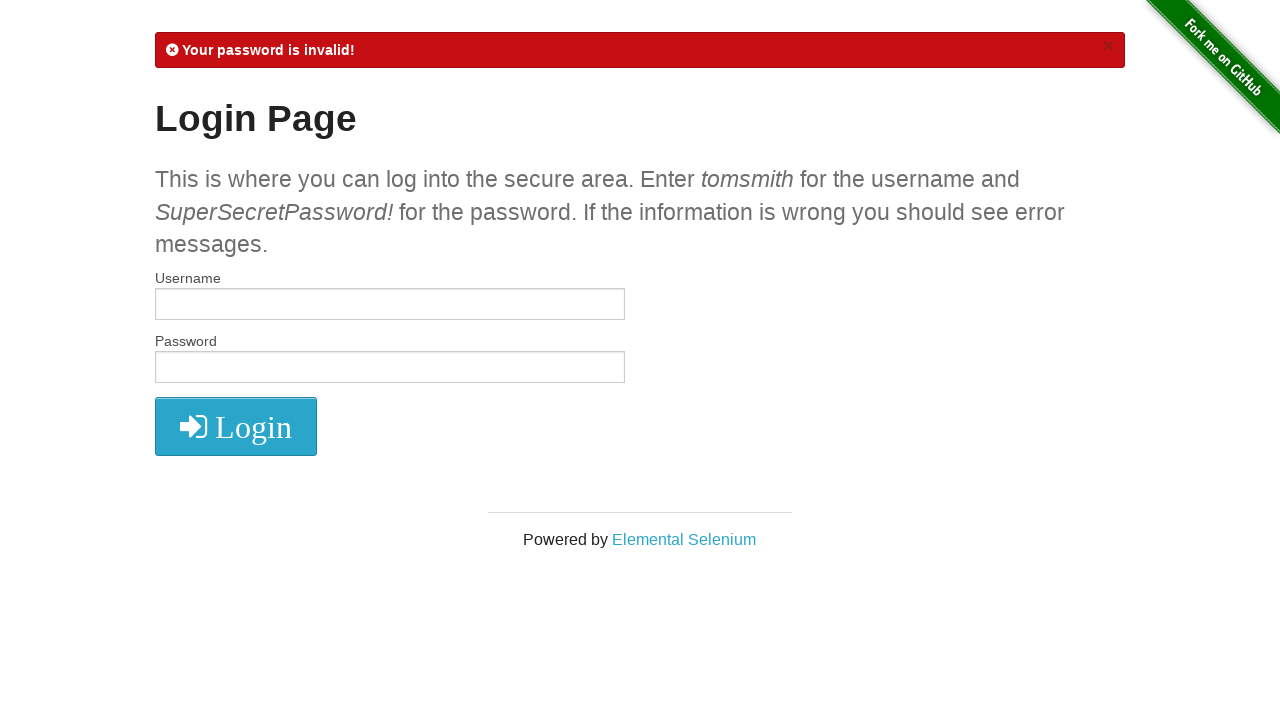

Error message appeared - invalid password scenario verified
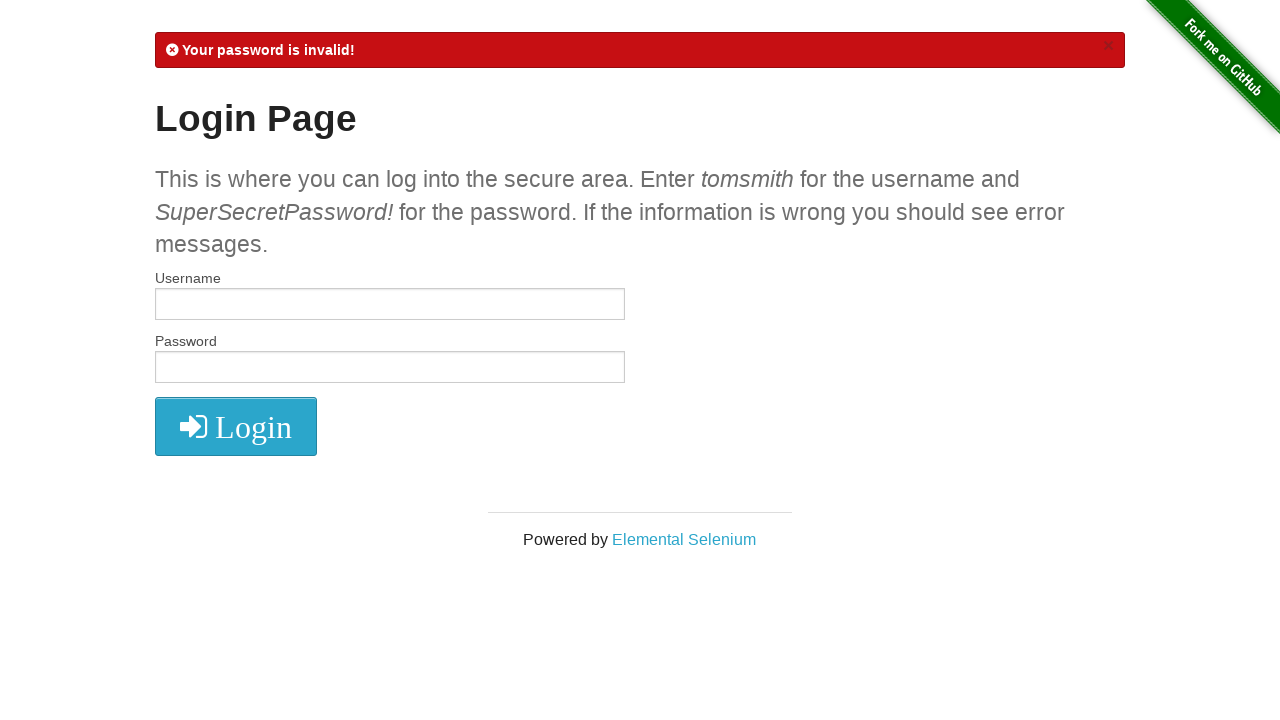

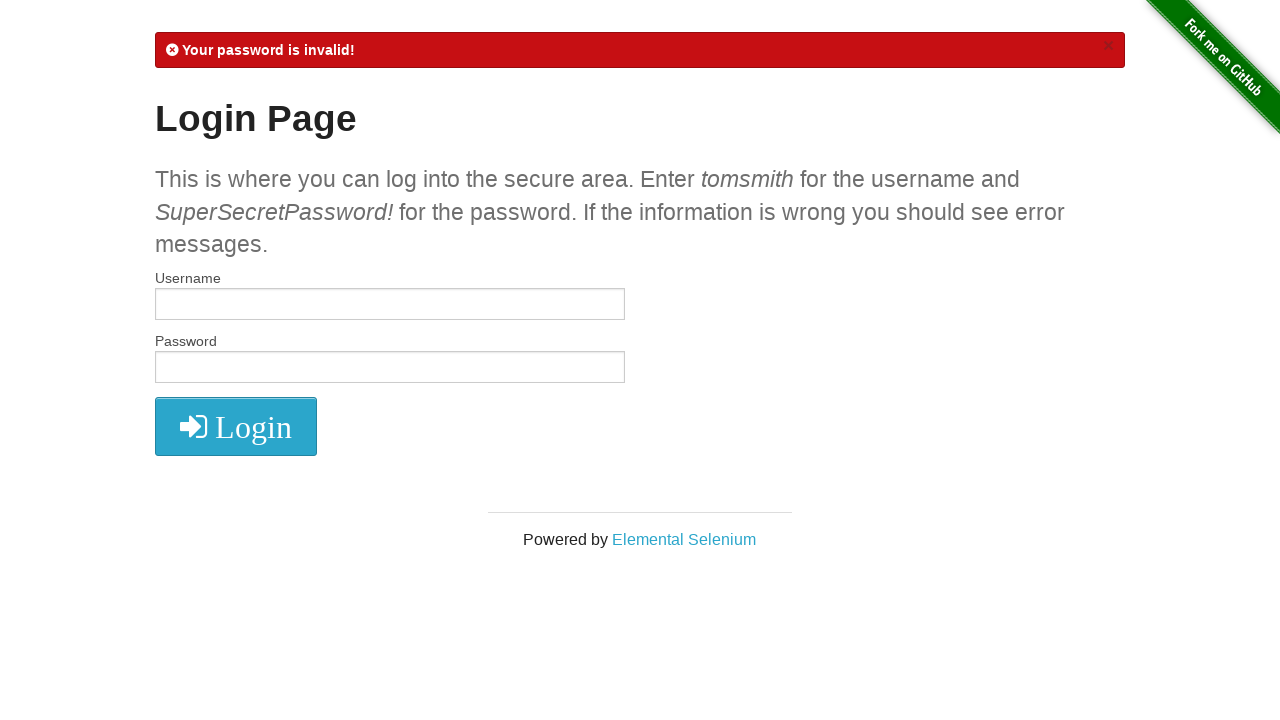